Tests that the text input field is cleared after adding a todo item

Starting URL: https://demo.playwright.dev/todomvc

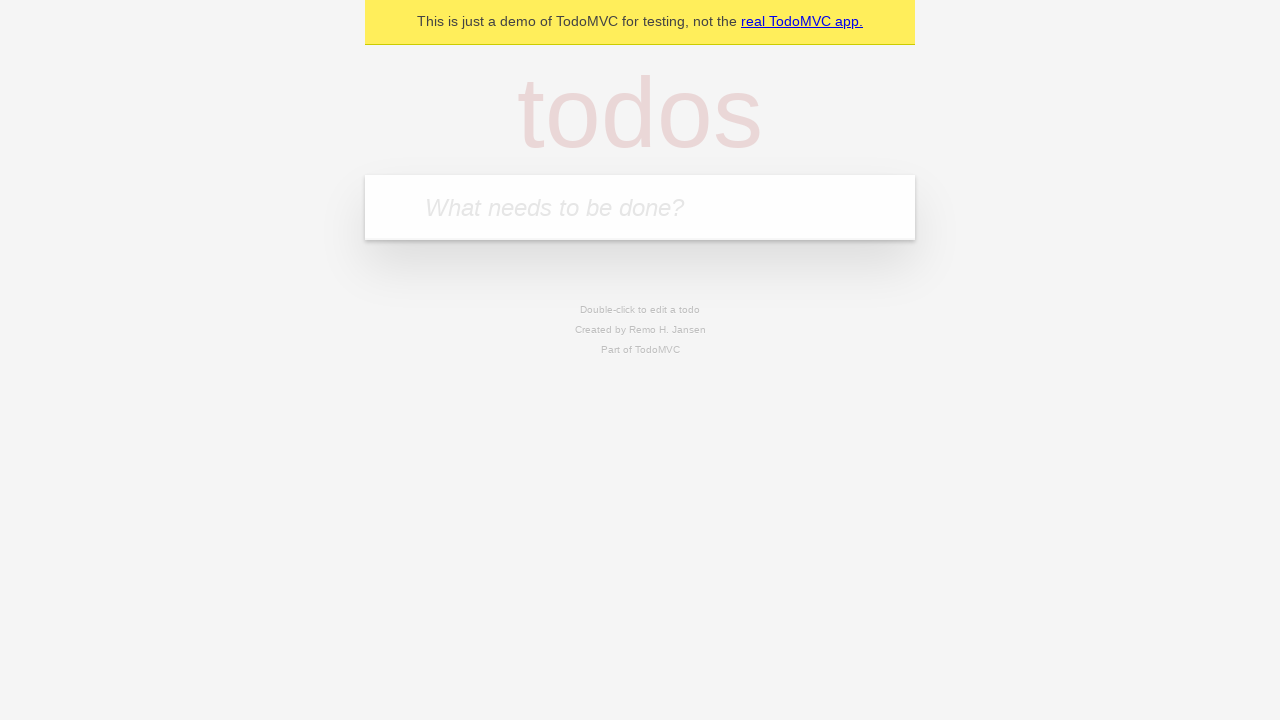

Filled input field with 'buy some cheese' on internal:attr=[placeholder="What needs to be done?"i]
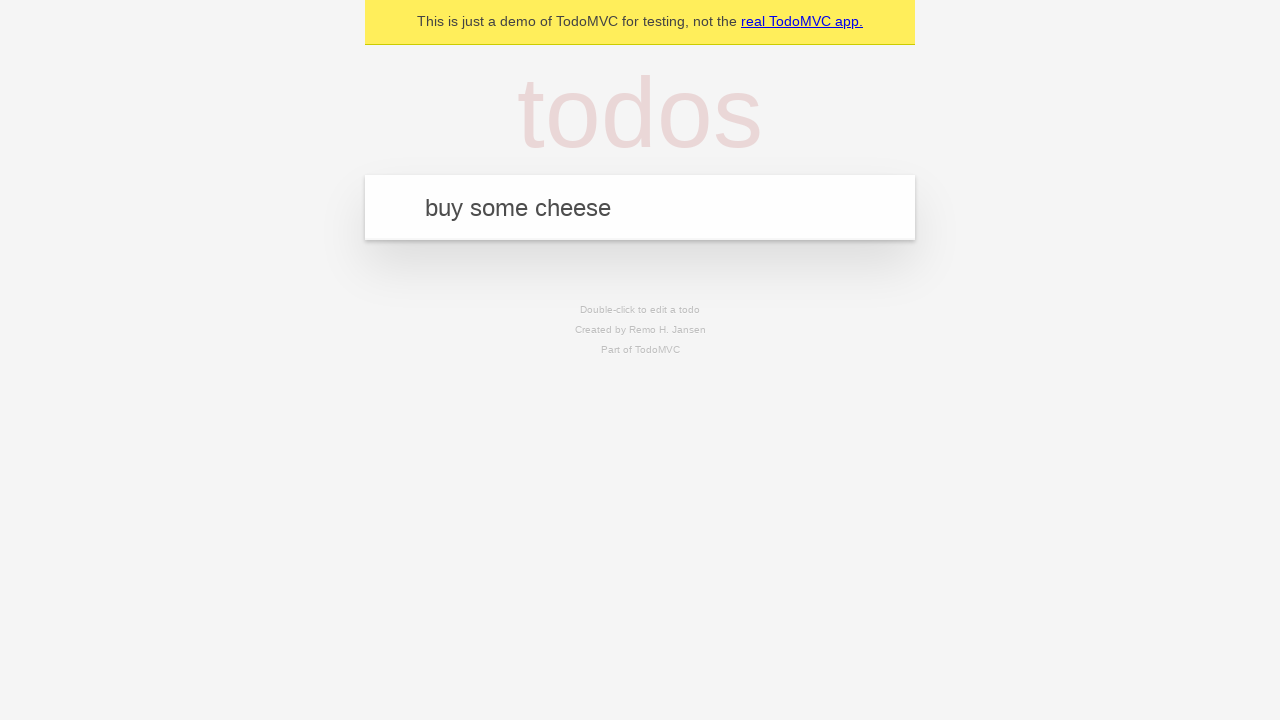

Pressed Enter to submit the todo item on internal:attr=[placeholder="What needs to be done?"i]
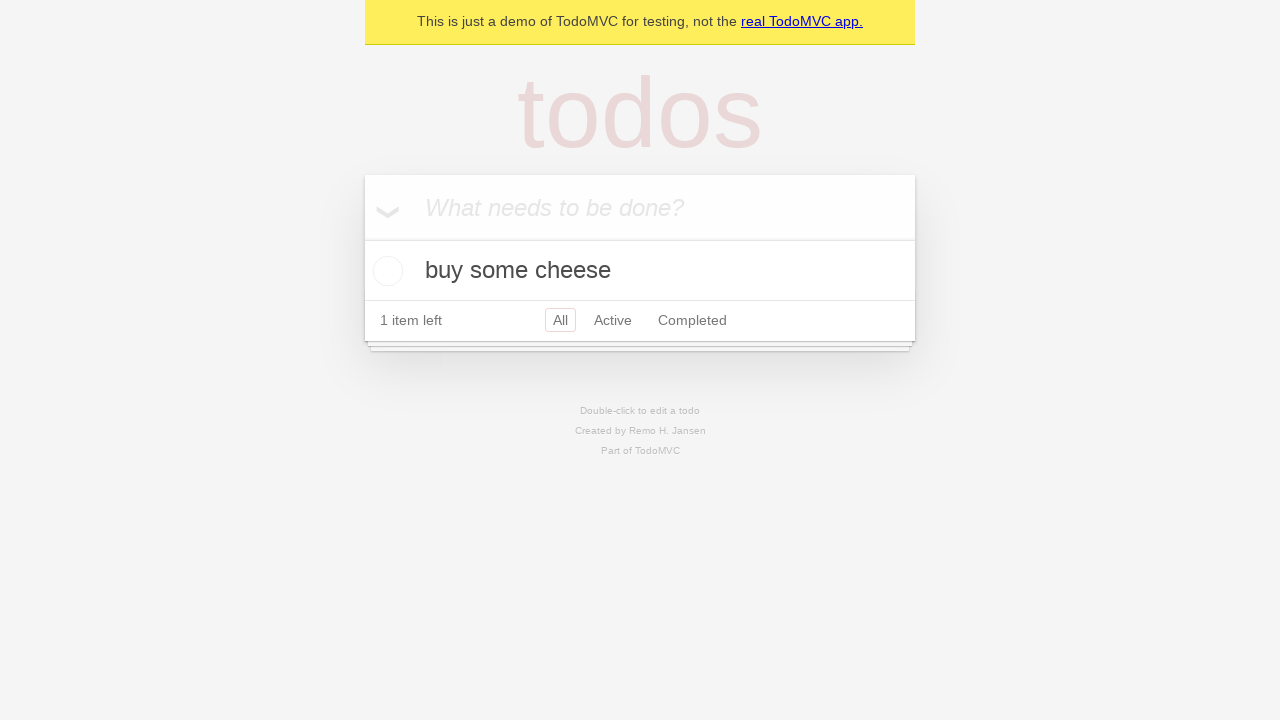

Todo item appeared in the list
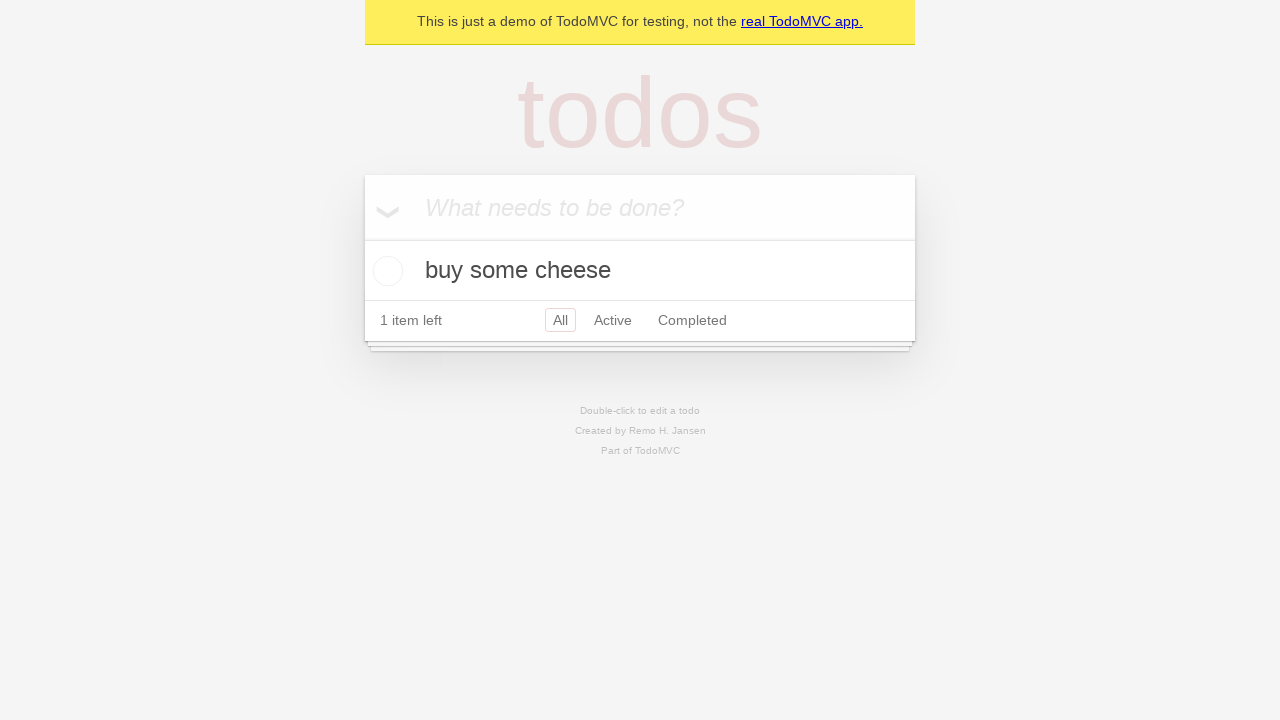

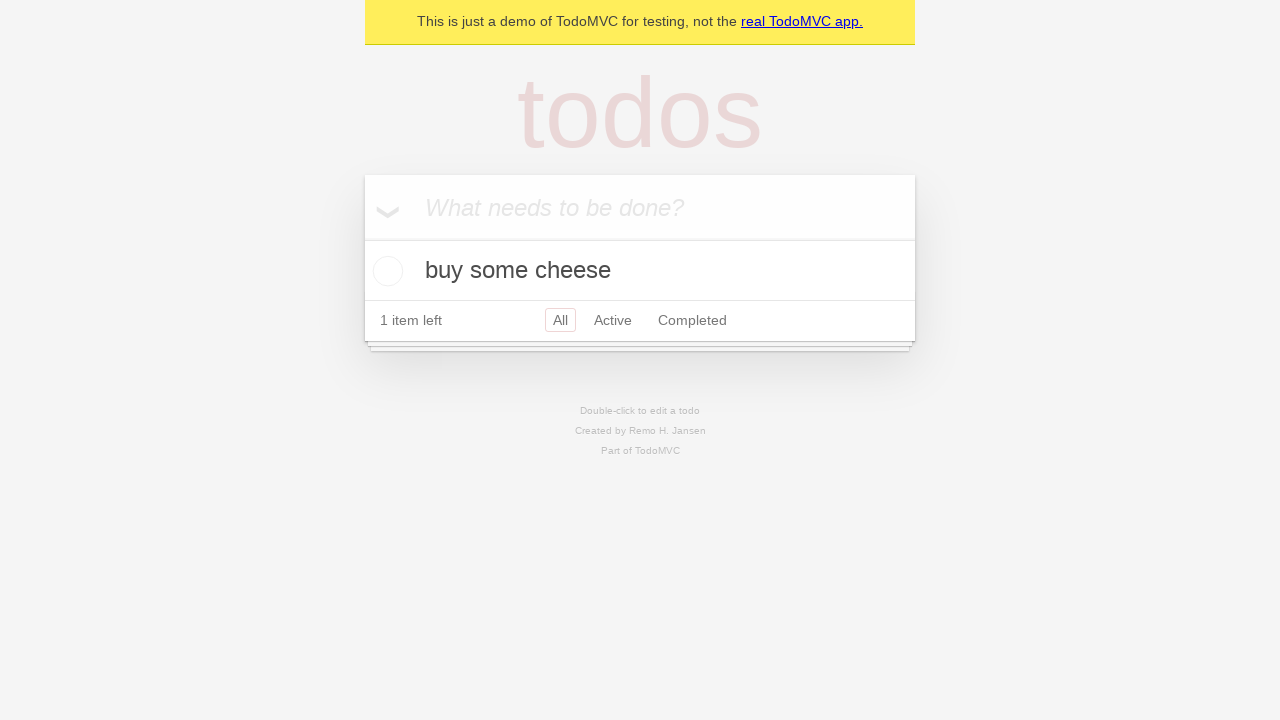